Tests selecting an option from dropdown and waiting for a confirmation message to appear

Starting URL: https://eviltester.github.io/supportclasses/

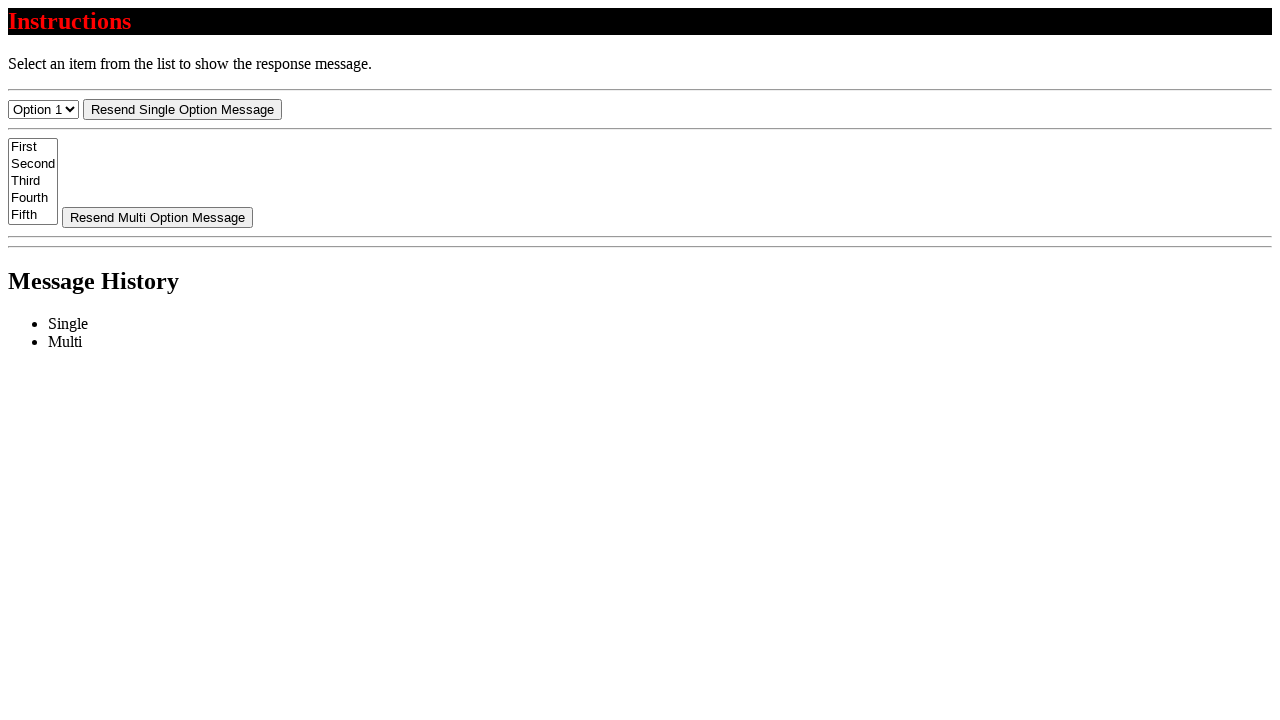

Selected 'Option 2' from dropdown menu on #select-menu
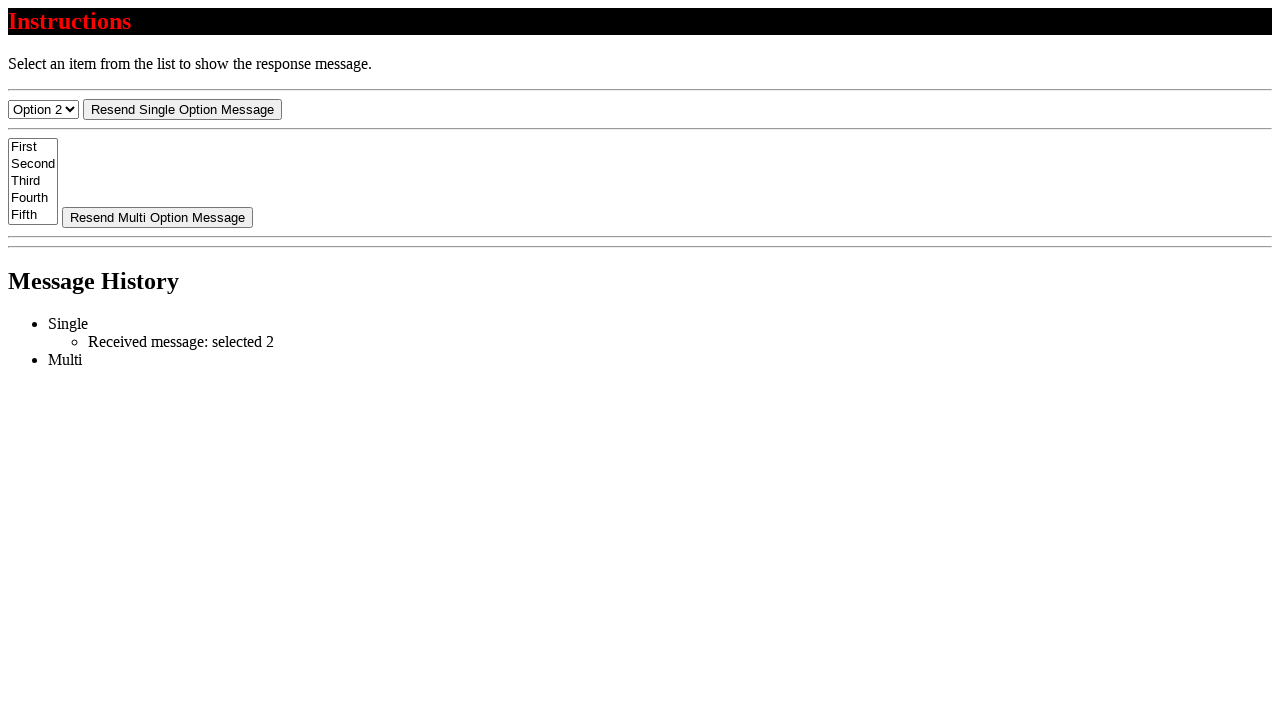

Confirmation message appeared: 'Received message: selected 2'
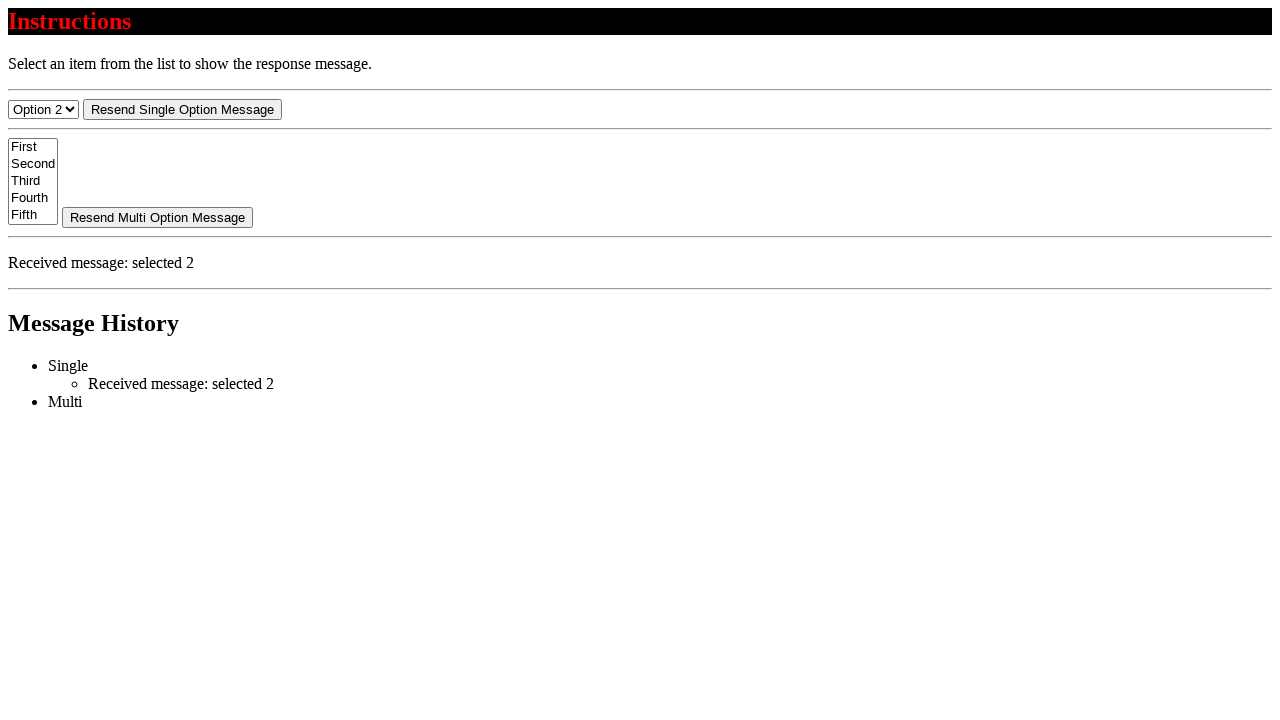

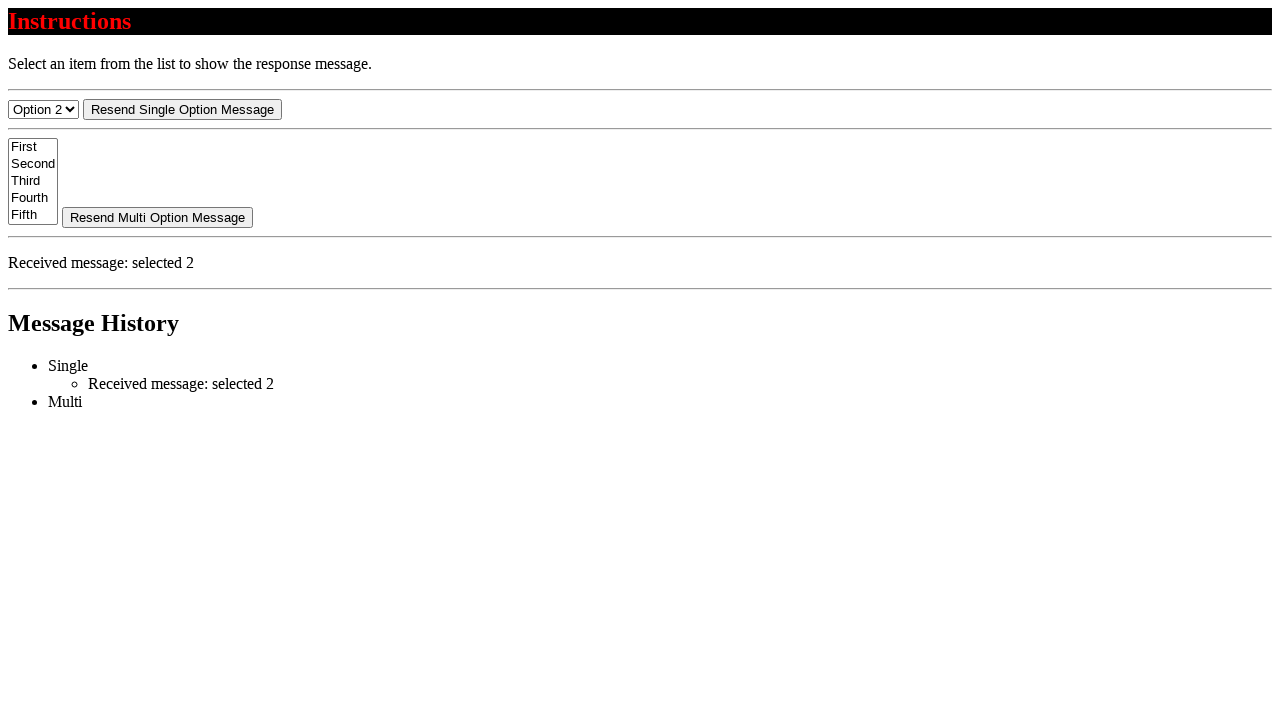